Tests the date picker functionality on AtTheRaces website by navigating to the racecards sidebar, opening the date picker, selecting a specific date (year, month, day), and waiting for meetings to load.

Starting URL: https://www.attheraces.com/home

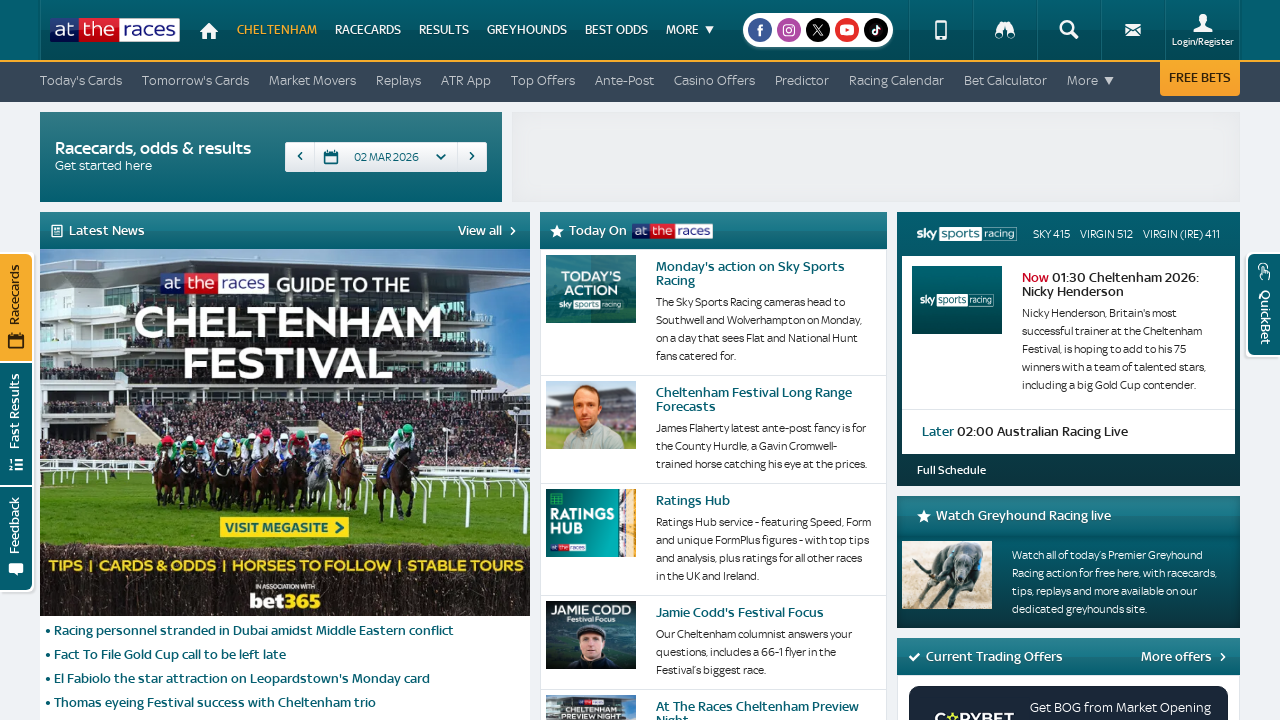

Clicked on the racecards sidebar link at (16, 308) on xpath=//a[@href="#sidebar-racecards"]
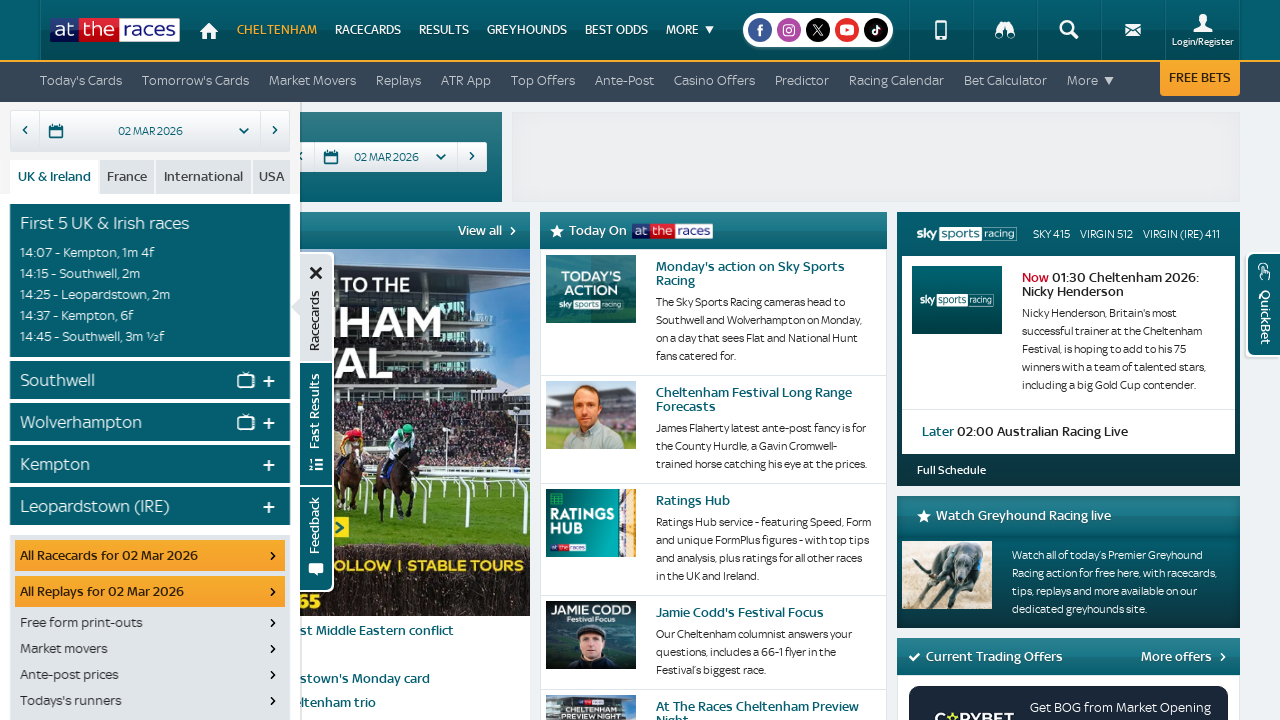

Opened the date picker at (150, 131) on #sidebar-racecards-datepicker
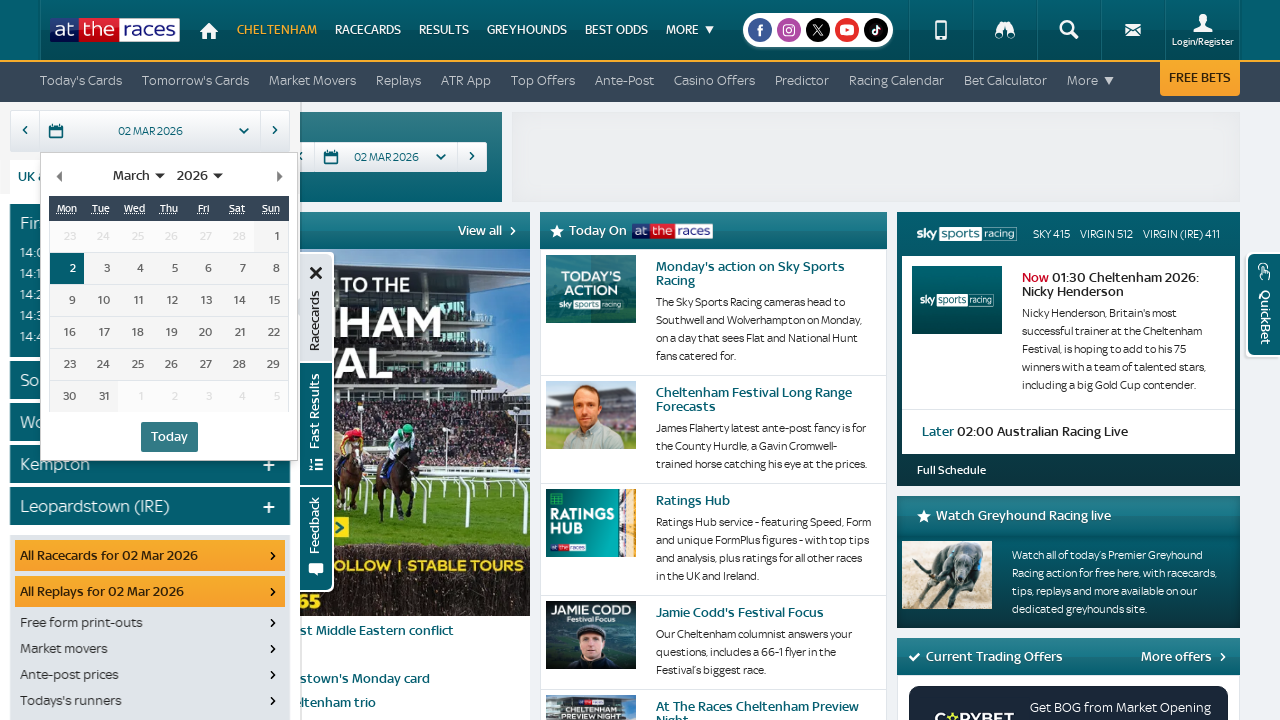

Selected year 2024 from the date picker on .pika-select-year
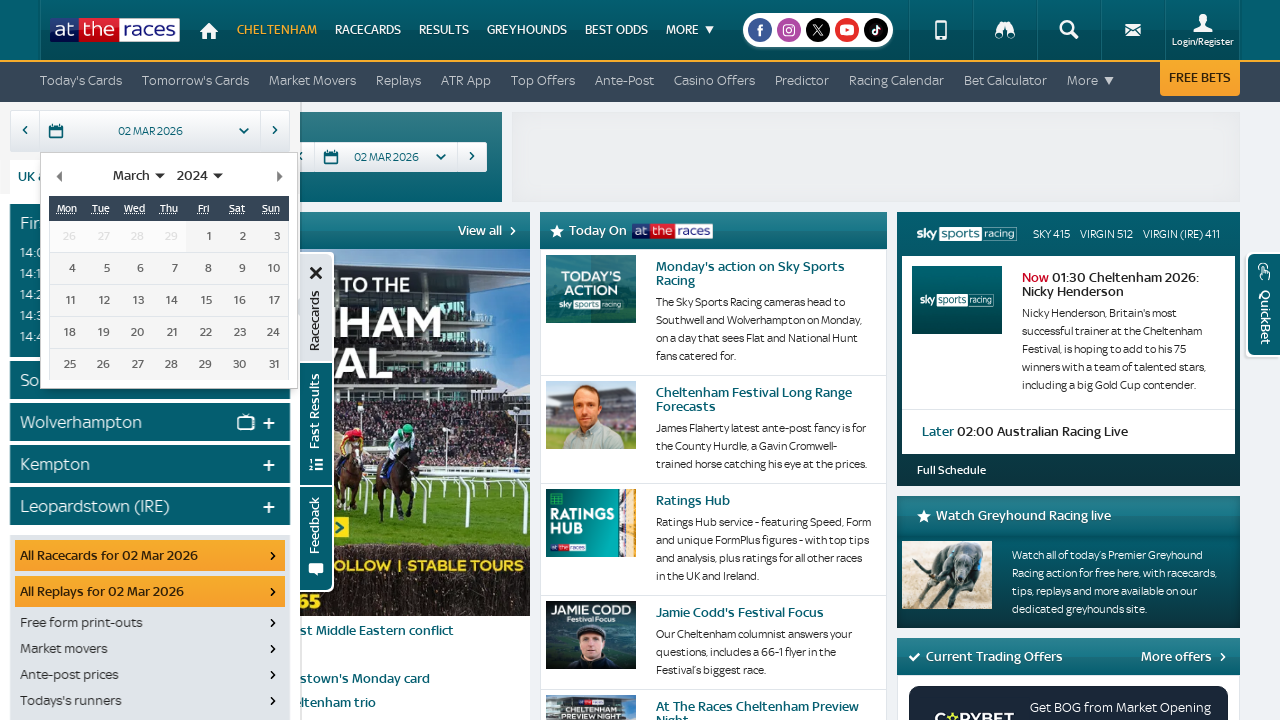

Selected month November (10) from the date picker on .pika-select-month
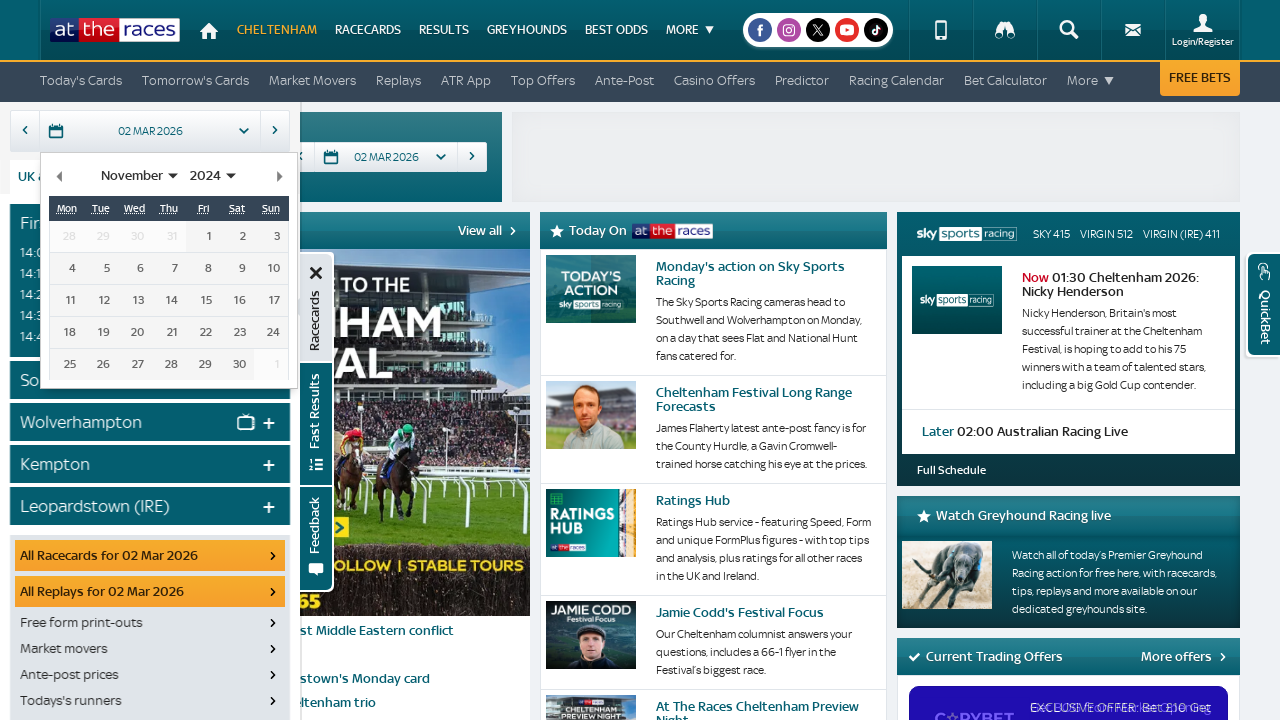

Clicked on day 15 in November 2024 at (203, 300) on button.pika-button[data-pika-day="15"][data-pika-year="2024"][data-pika-month="1
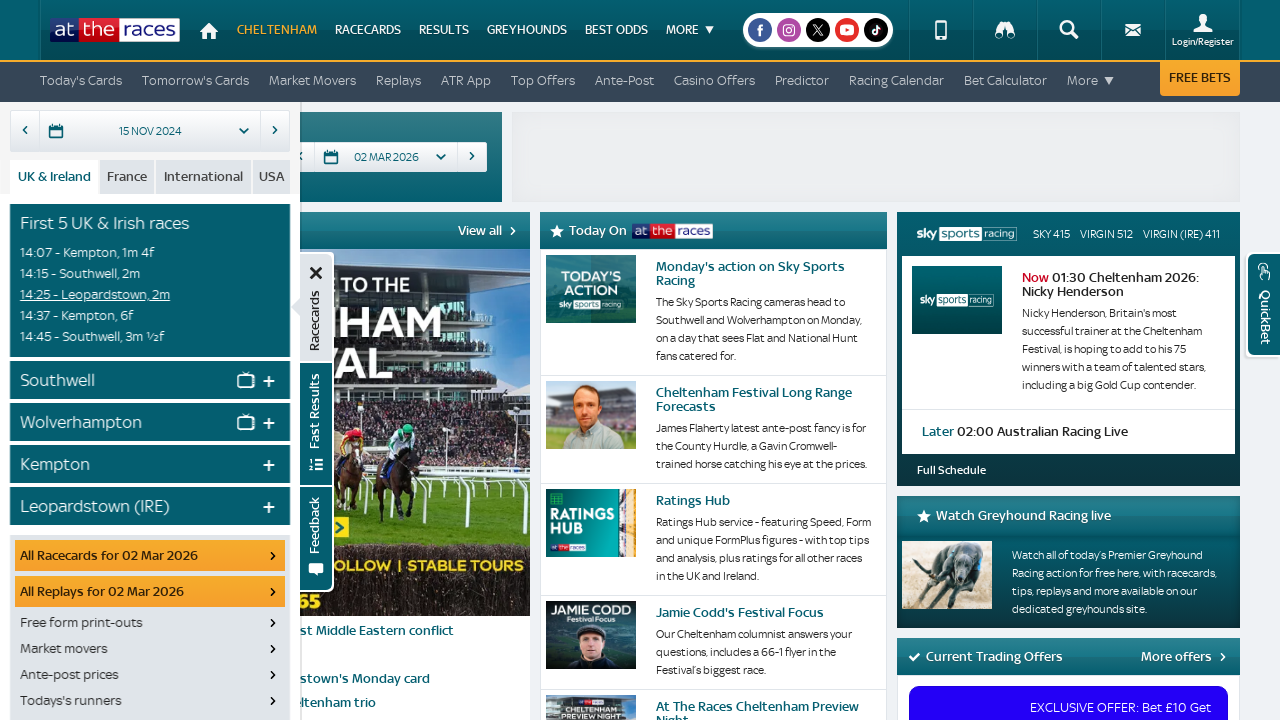

Meetings container loaded
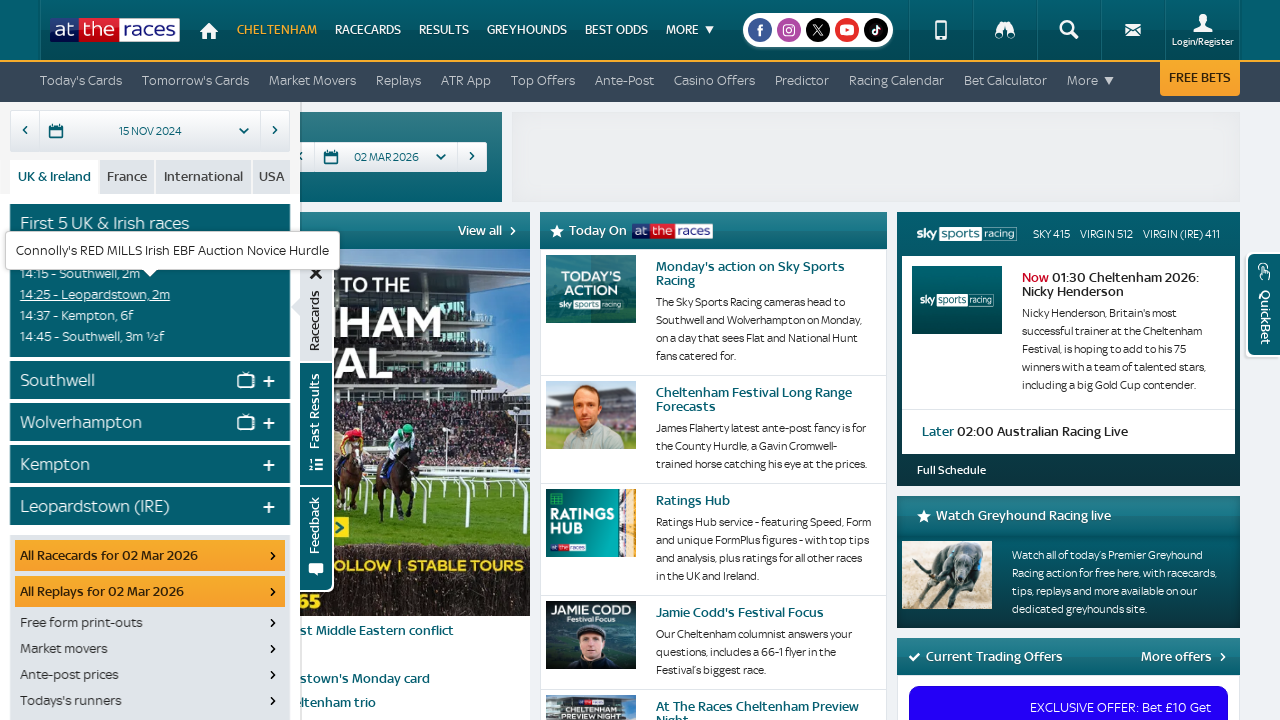

Verified meetings groups are present
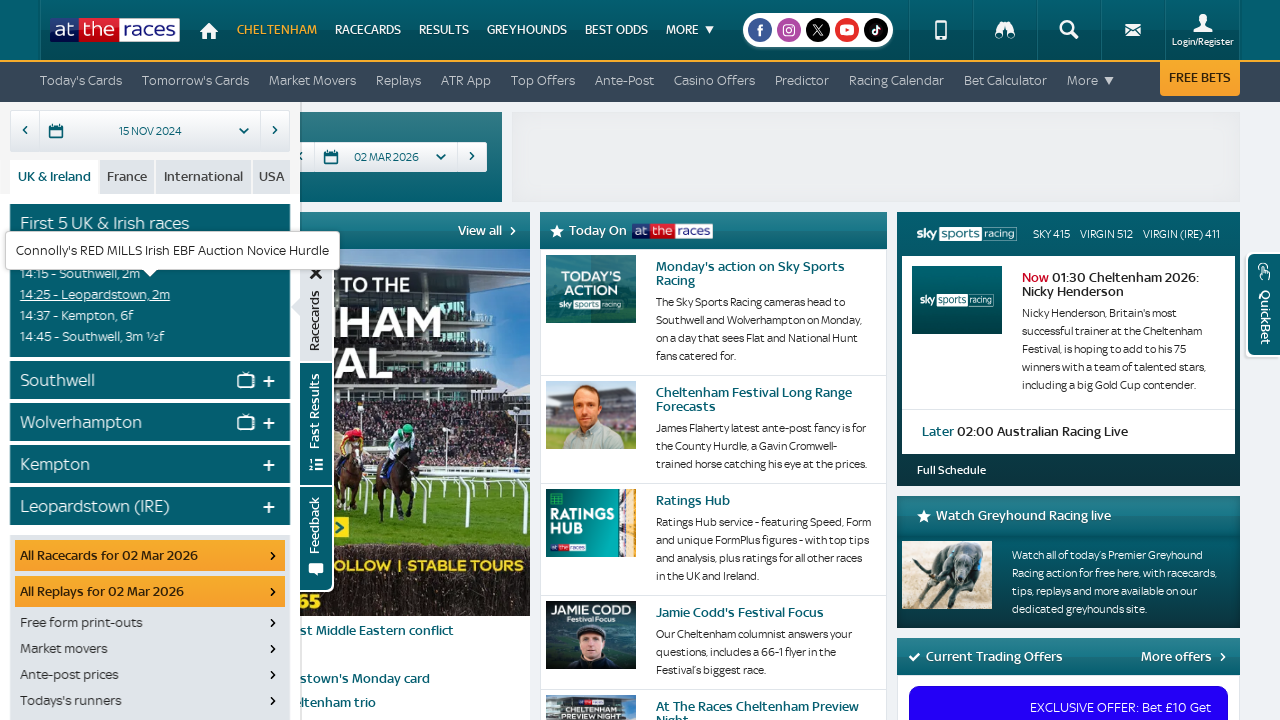

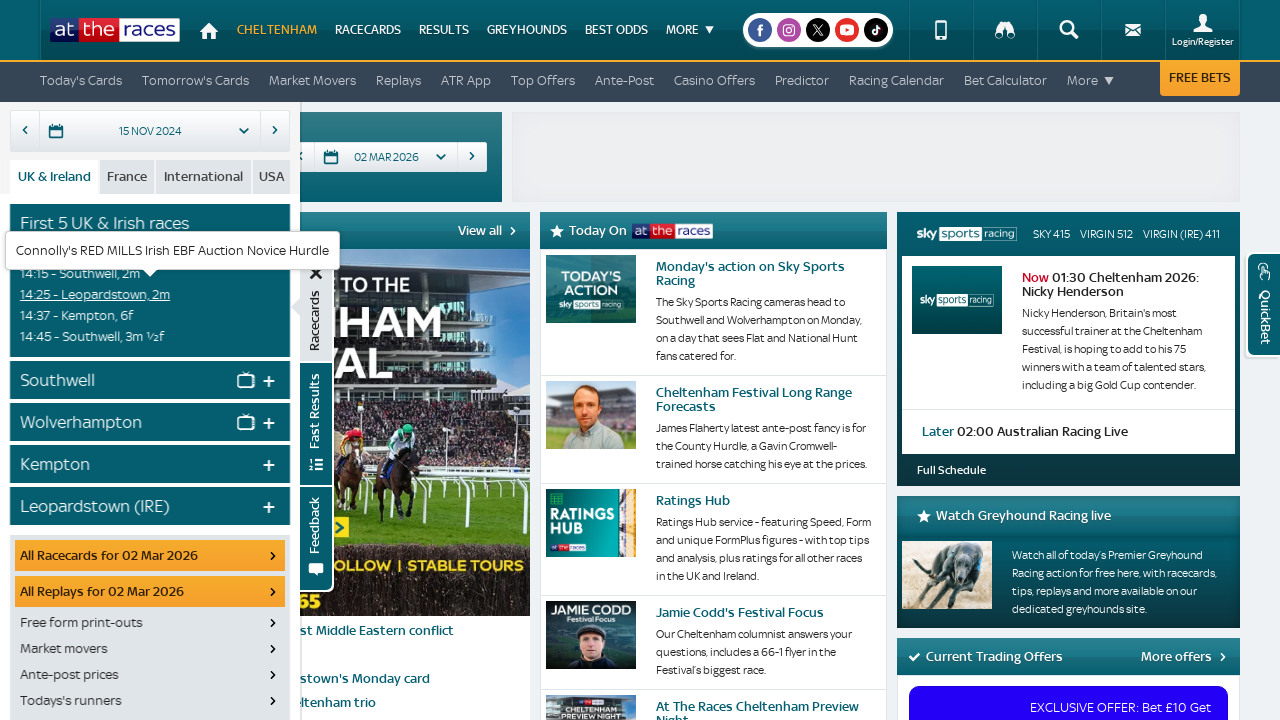